Navigates to Spotify web player homepage and verifies the page loads

Starting URL: https://open.spotify.com/

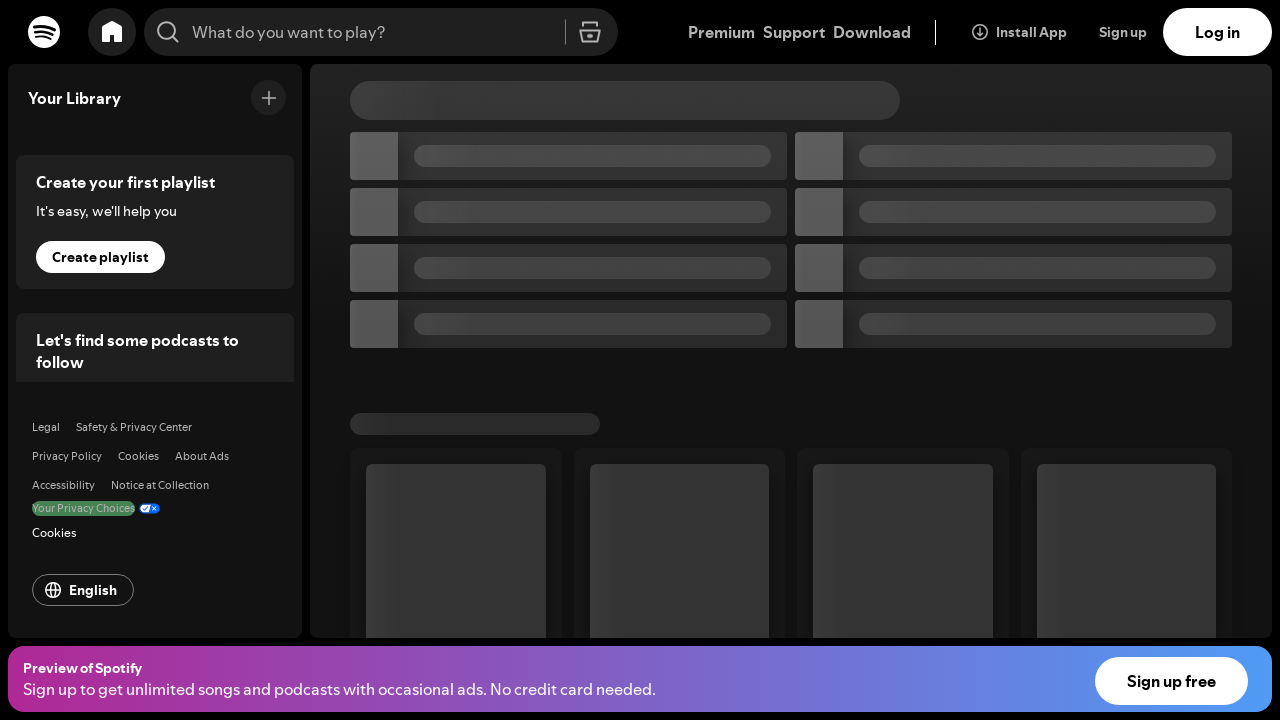

Spotify homepage loaded - DOM content ready
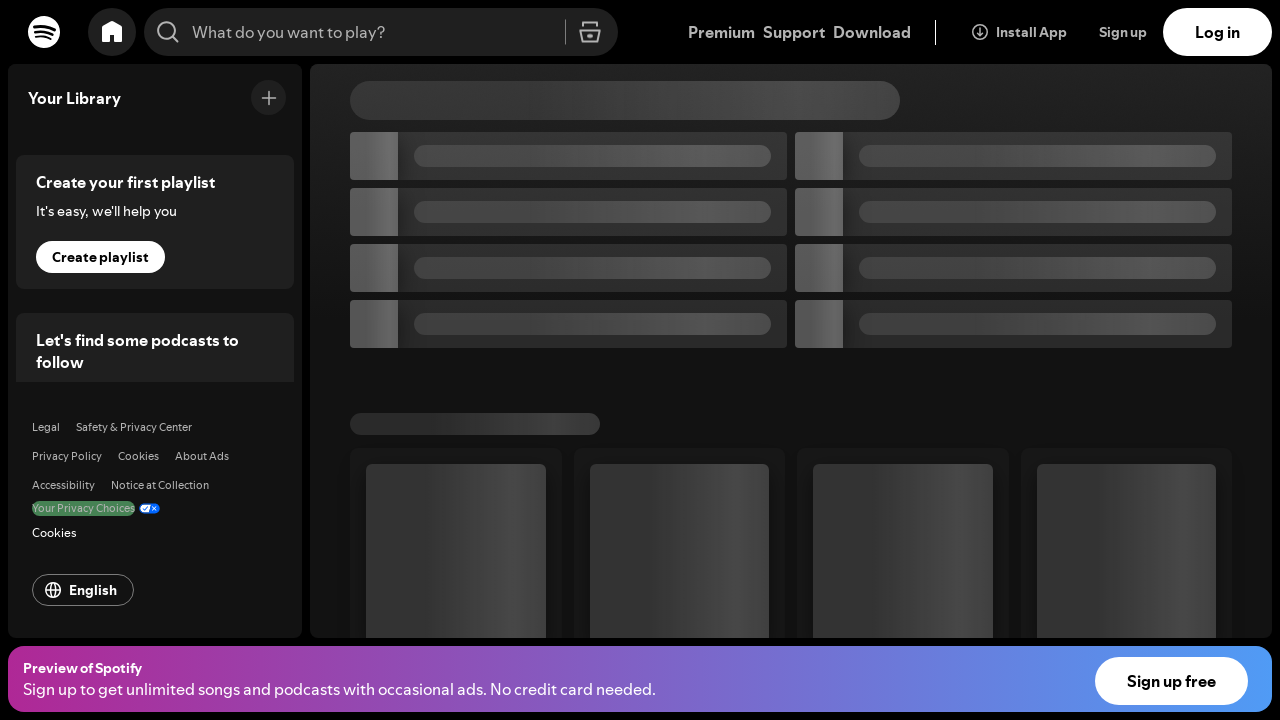

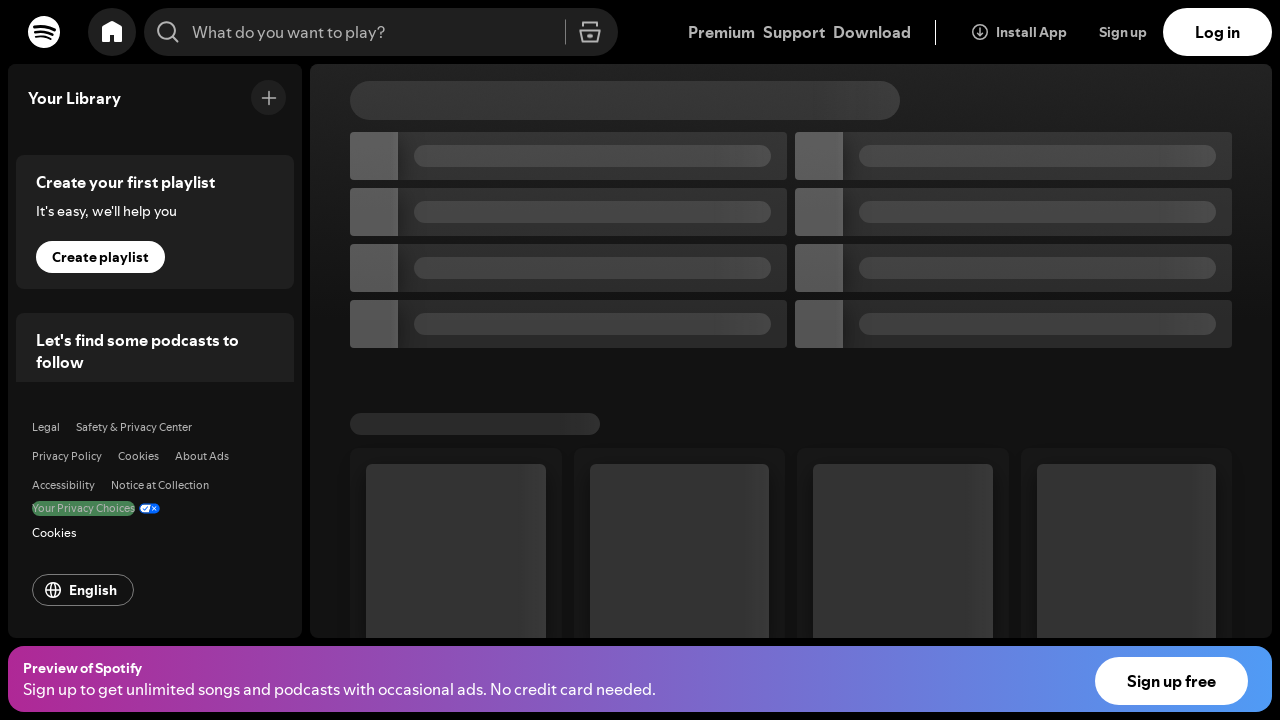